Tests JavaScript alert handling by clicking a button that triggers an alert dialog and then accepting it

Starting URL: https://echoecho.com/javascript4.htm

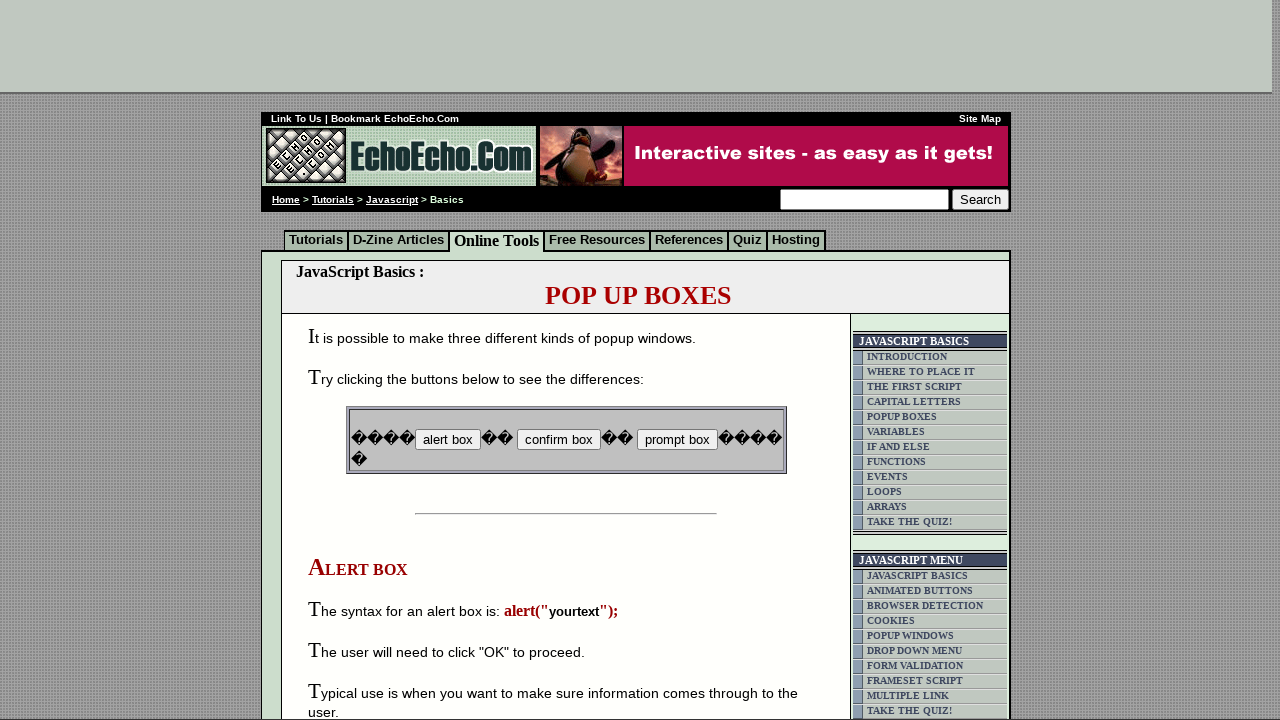

Clicked button to trigger JavaScript alert at (558, 440) on input[name='B2']
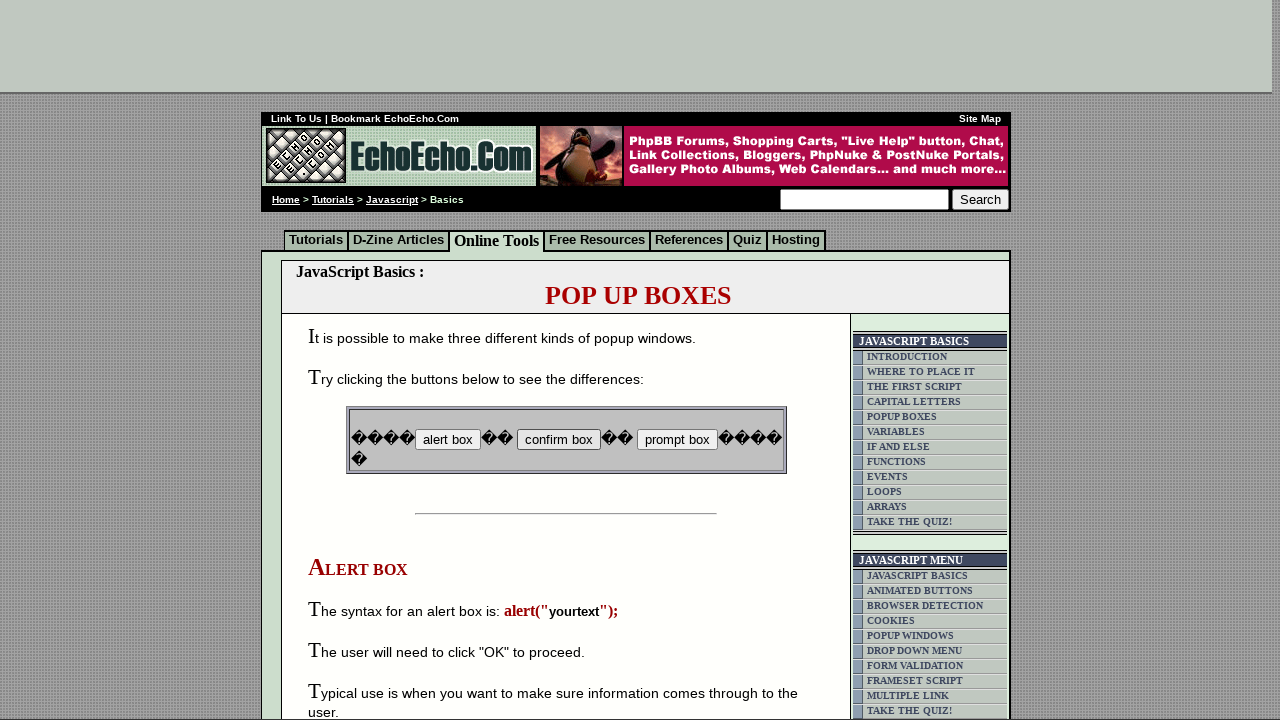

Set up dialog handler to accept alerts
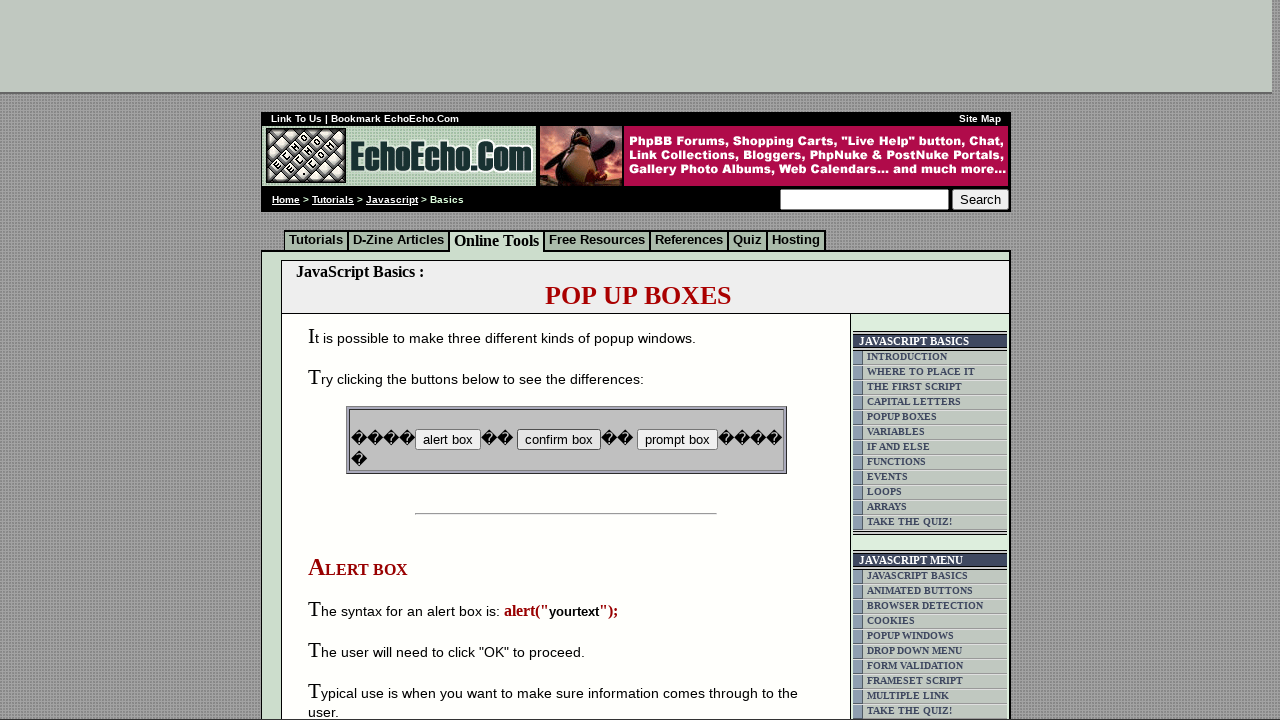

Waited for alert to be processed
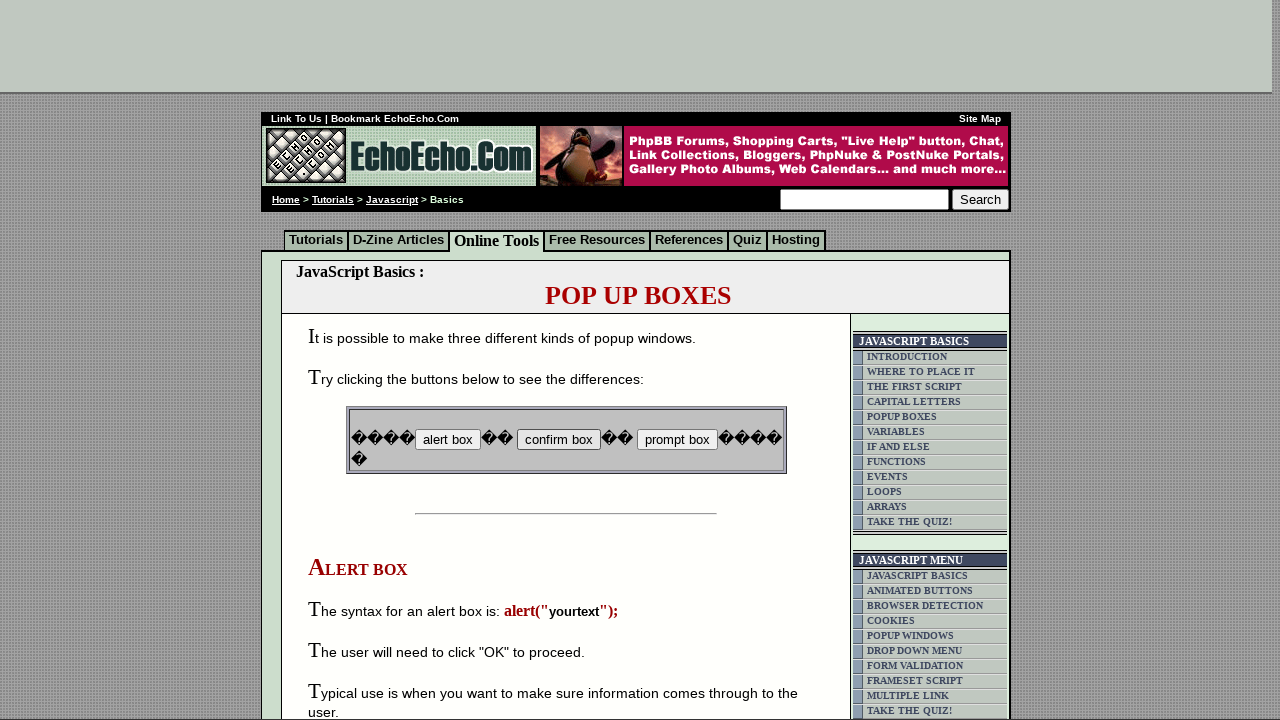

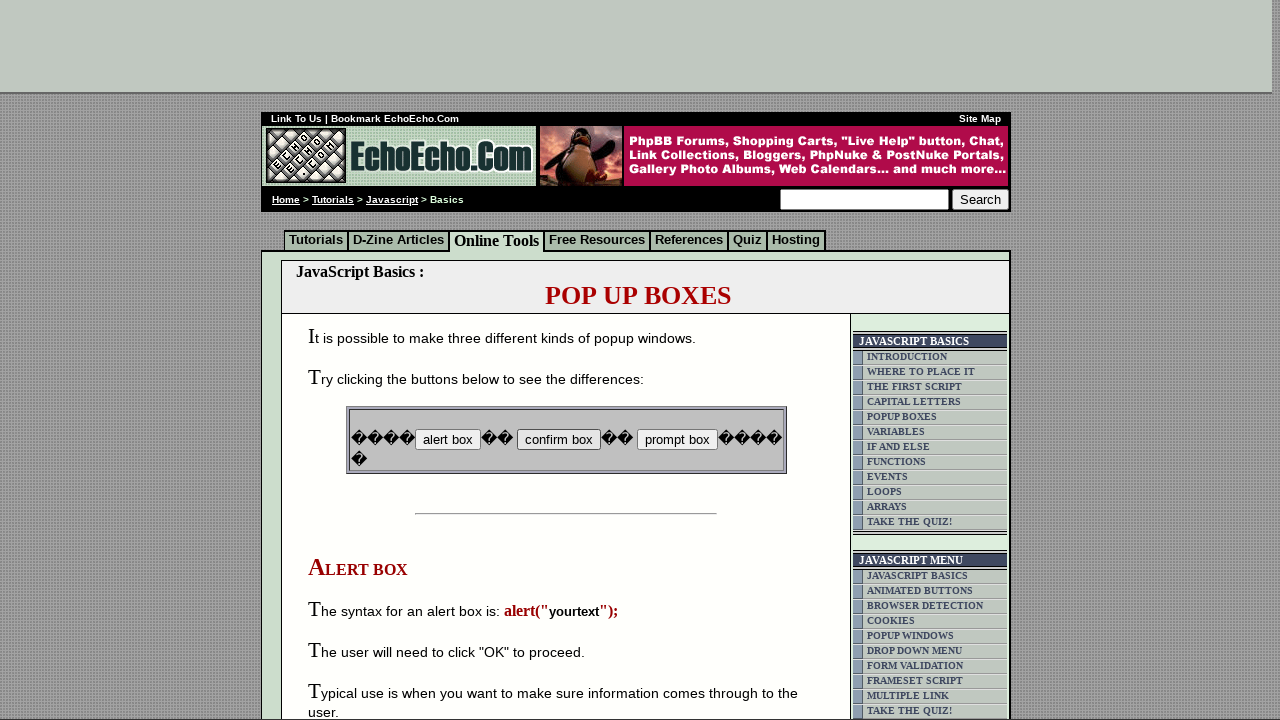